Tests selecting a value from a country dropdown on the OrangeHRM demo booking page by selecting the option at index 15

Starting URL: https://www.orangehrm.com/en/book-a-free-demo

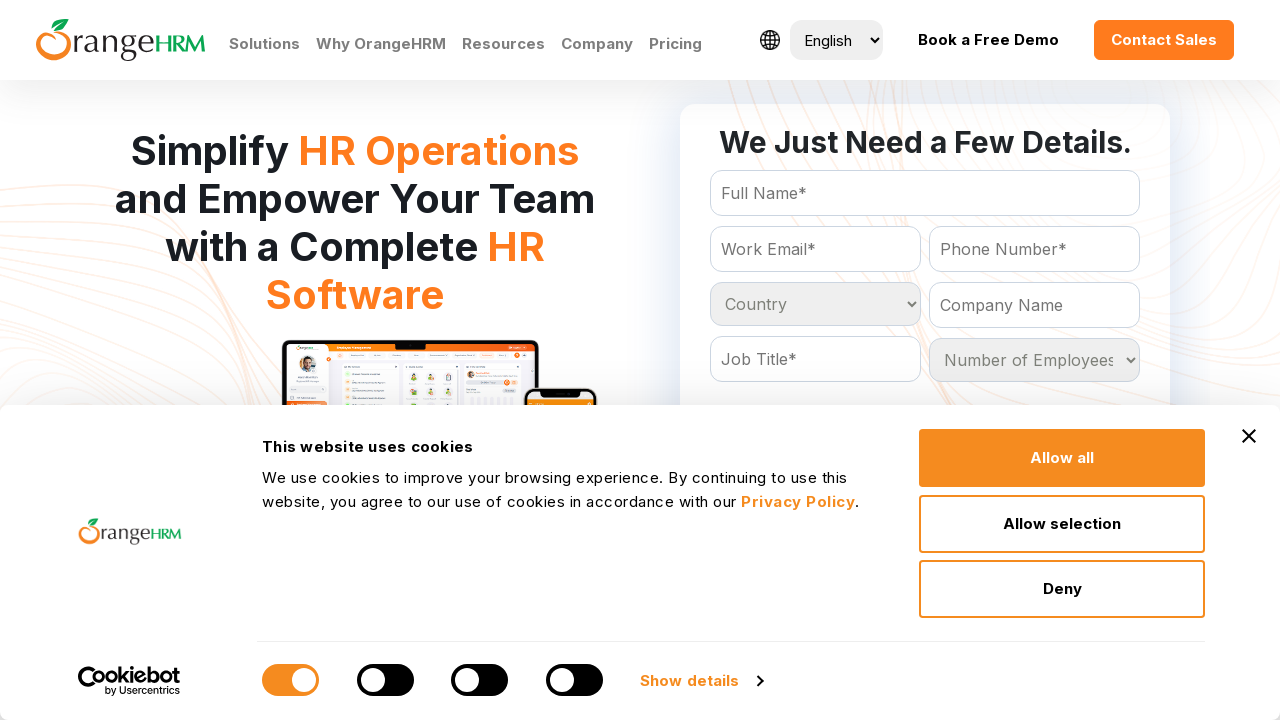

Country dropdown selector loaded and visible
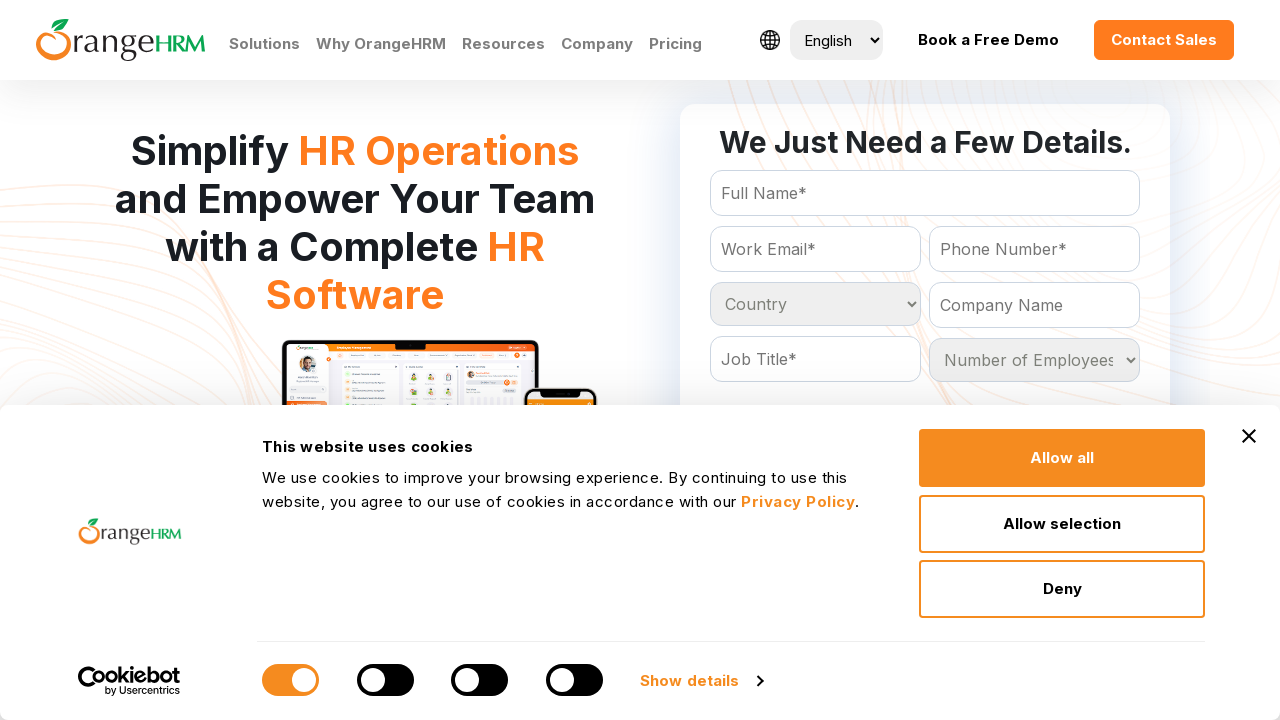

Selected country option at index 15 from dropdown on select[name='Country']
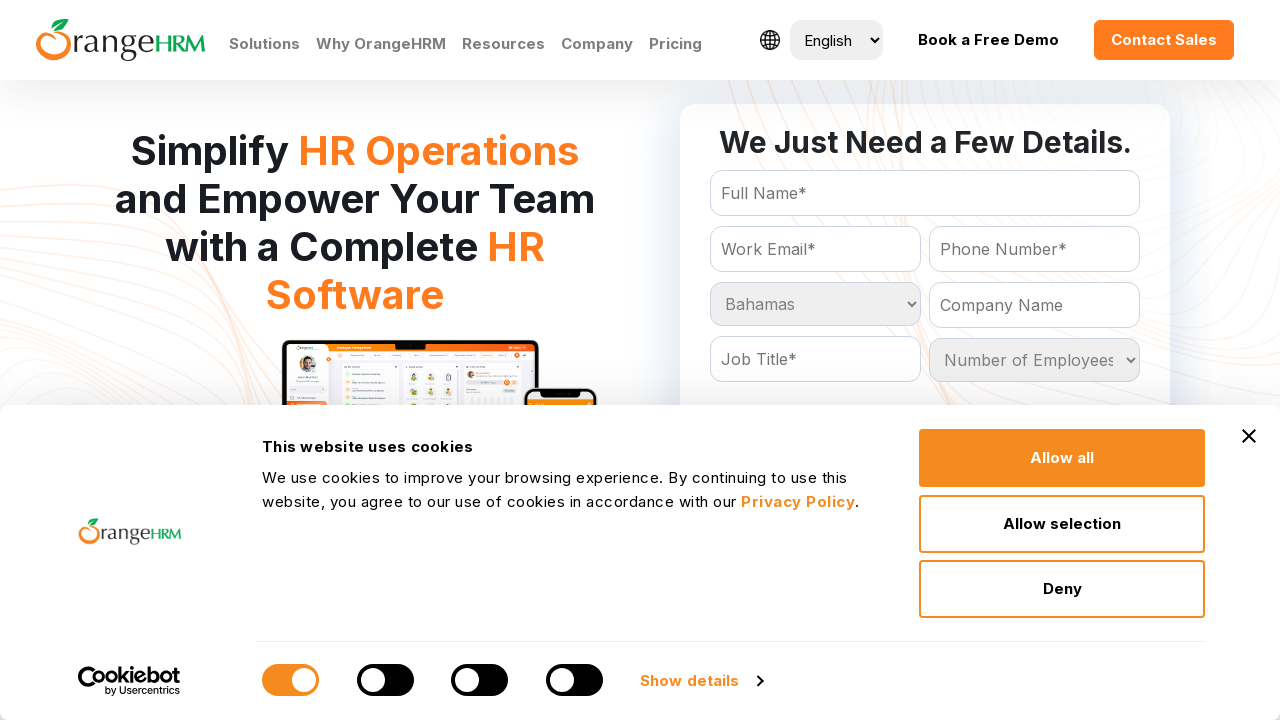

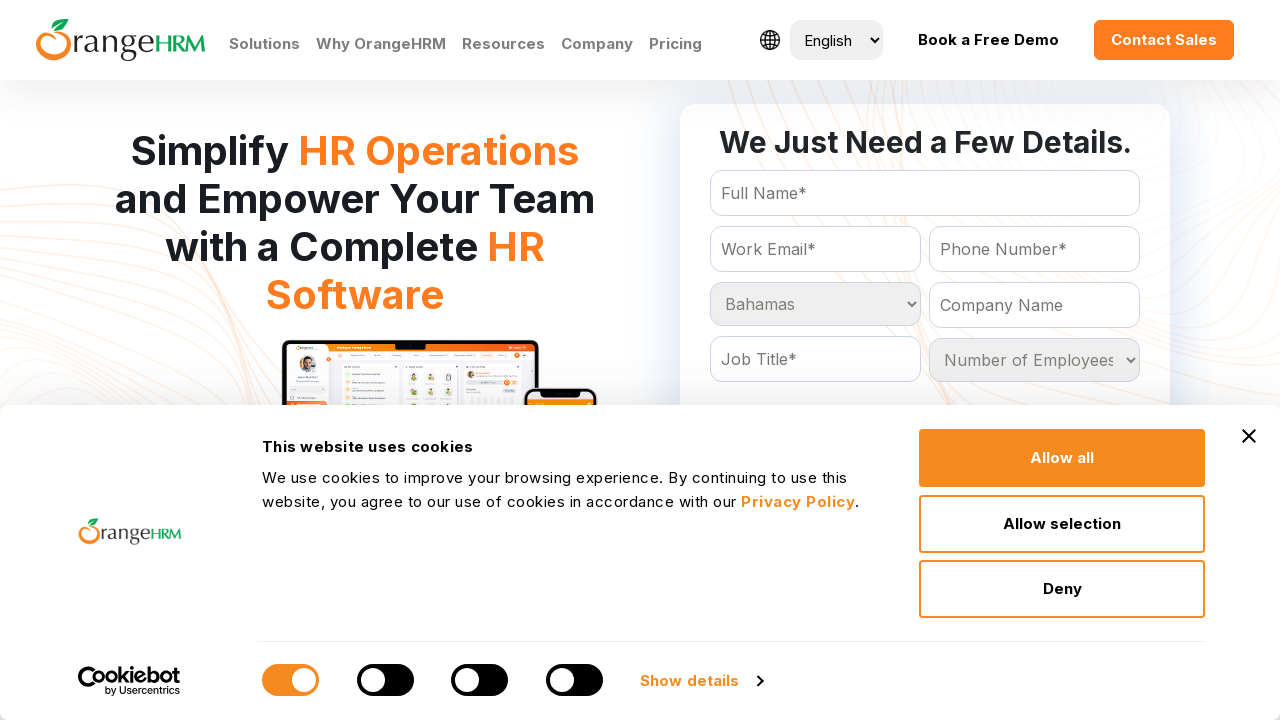